Tests FAQ accordion by clicking question 7 and verifying the answer about delivery to Moscow region

Starting URL: https://qa-scooter.praktikum-services.ru/

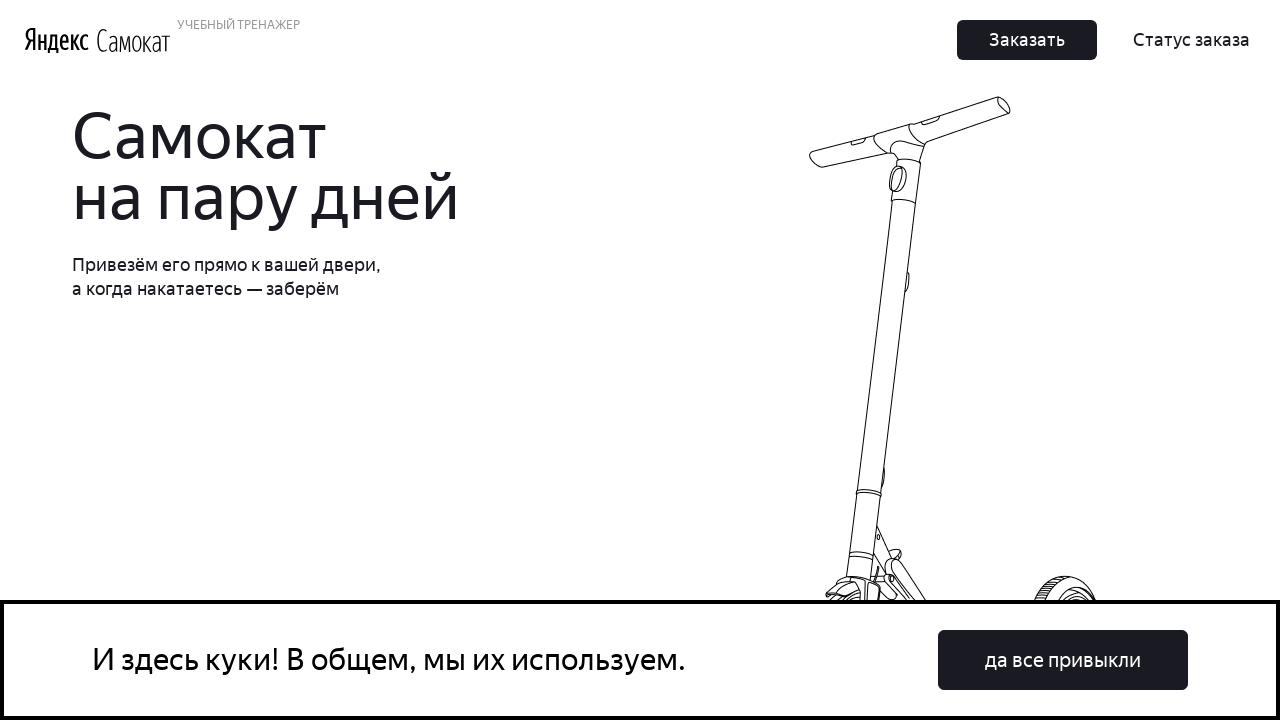

Clicked on FAQ question 7 in accordion at (967, 491) on [data-accordion-component="AccordionItem"] >> nth=7
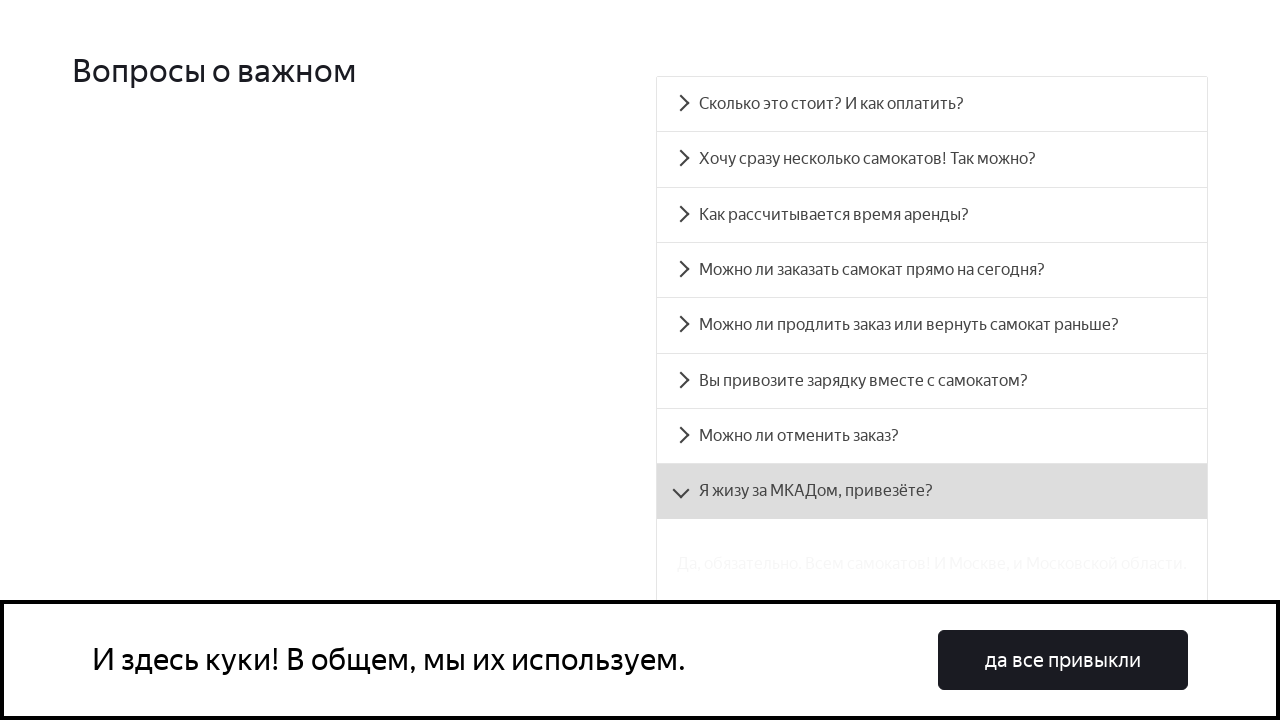

Located answer panel for question 7
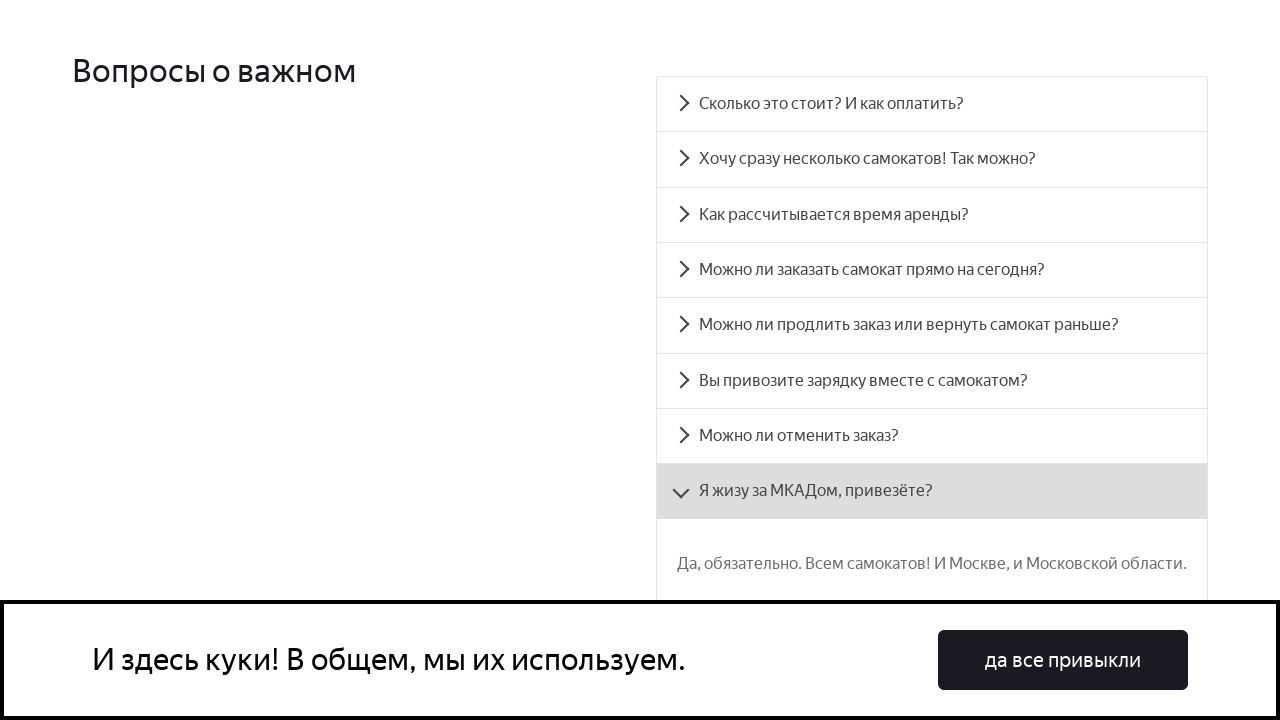

Answer panel became visible
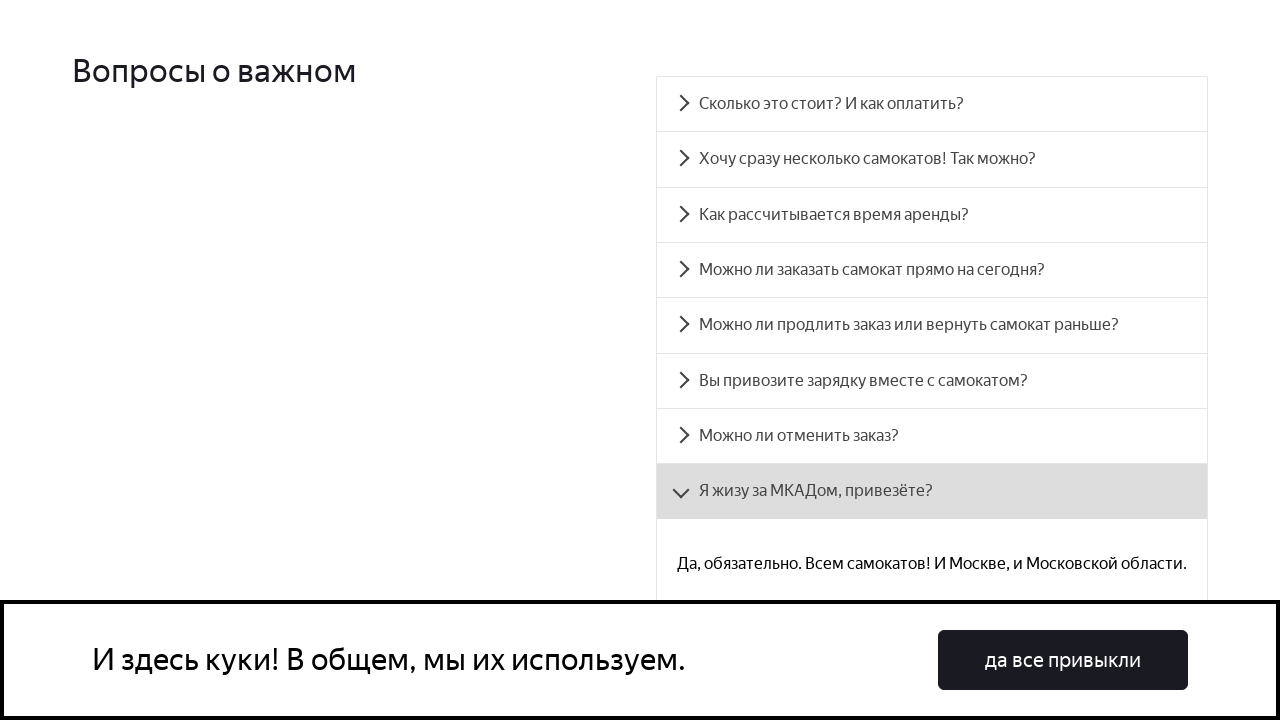

Verified answer contains 'Да, обязательно' about delivery to Moscow region
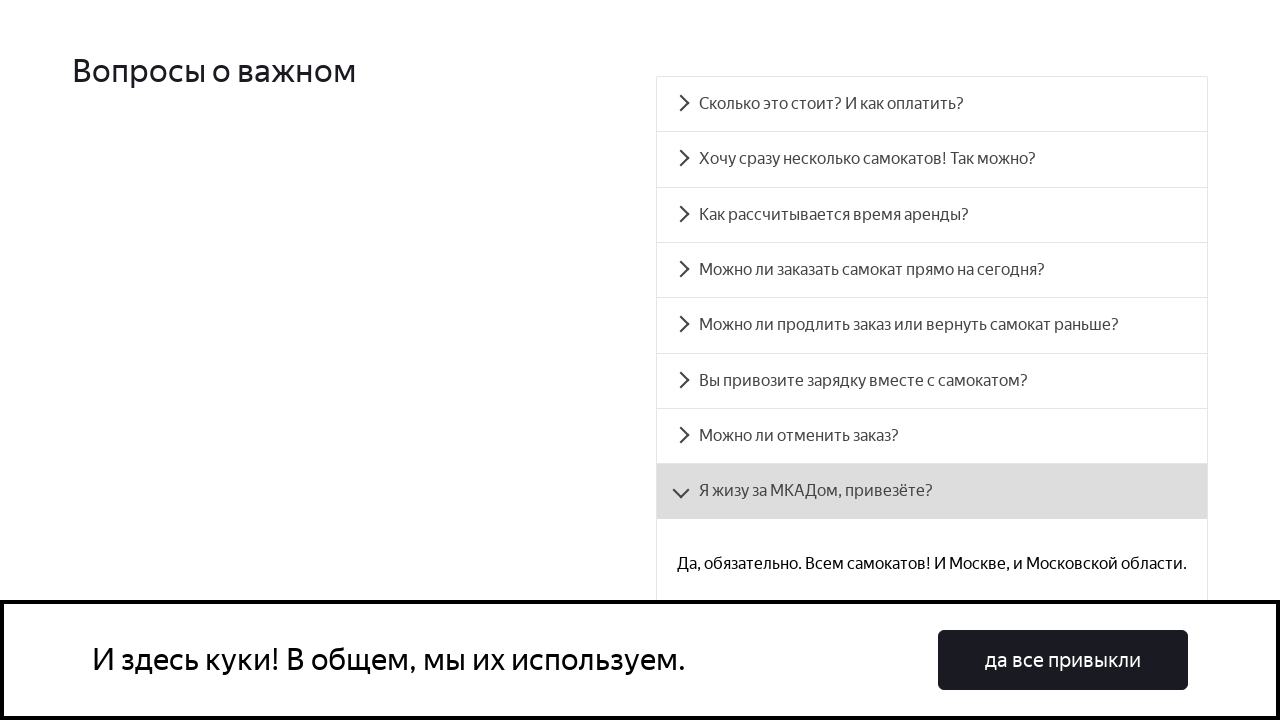

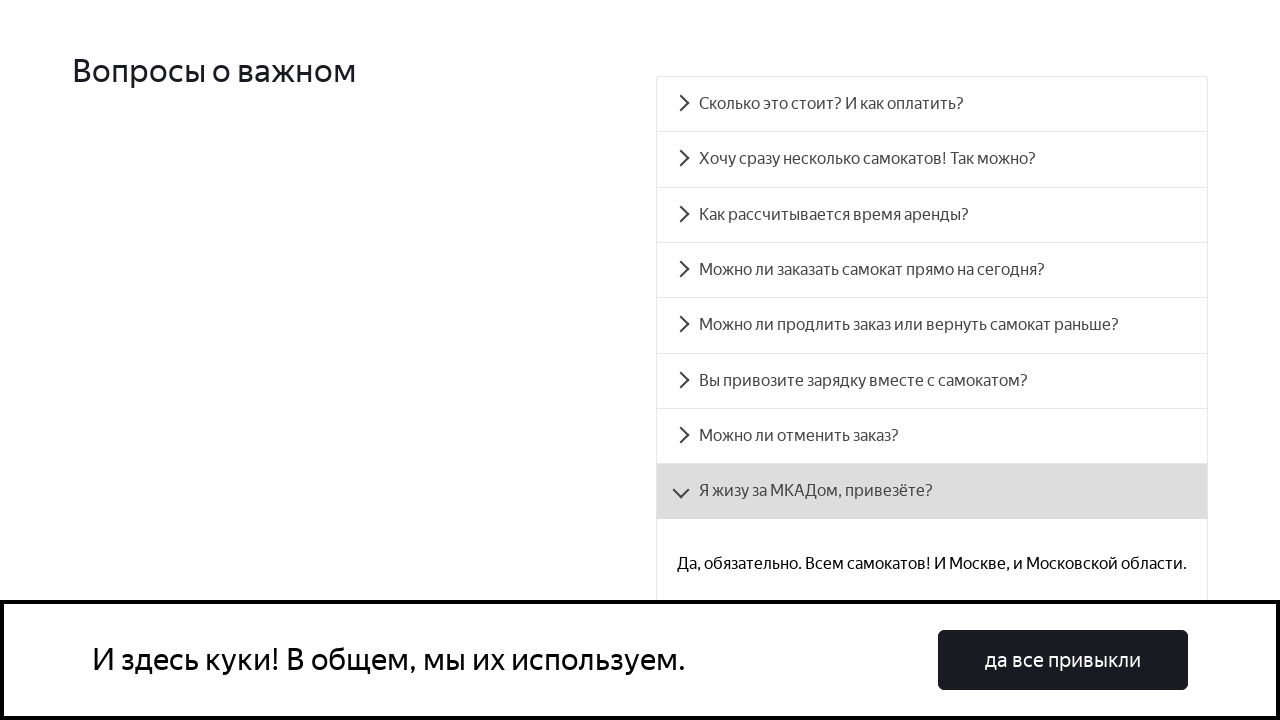